Tests clicking a button on the simple button page by locating and clicking the primary button

Starting URL: https://www.qa-practice.com/elements/button/simple

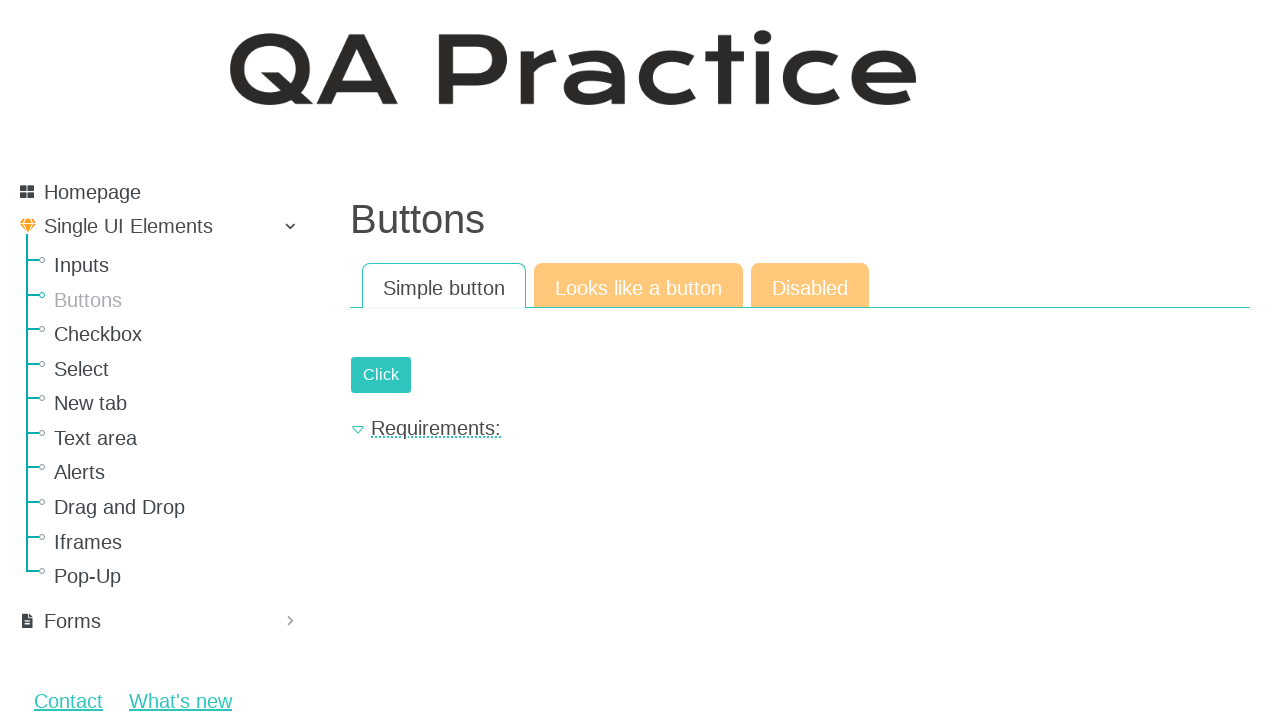

Primary button located and ready
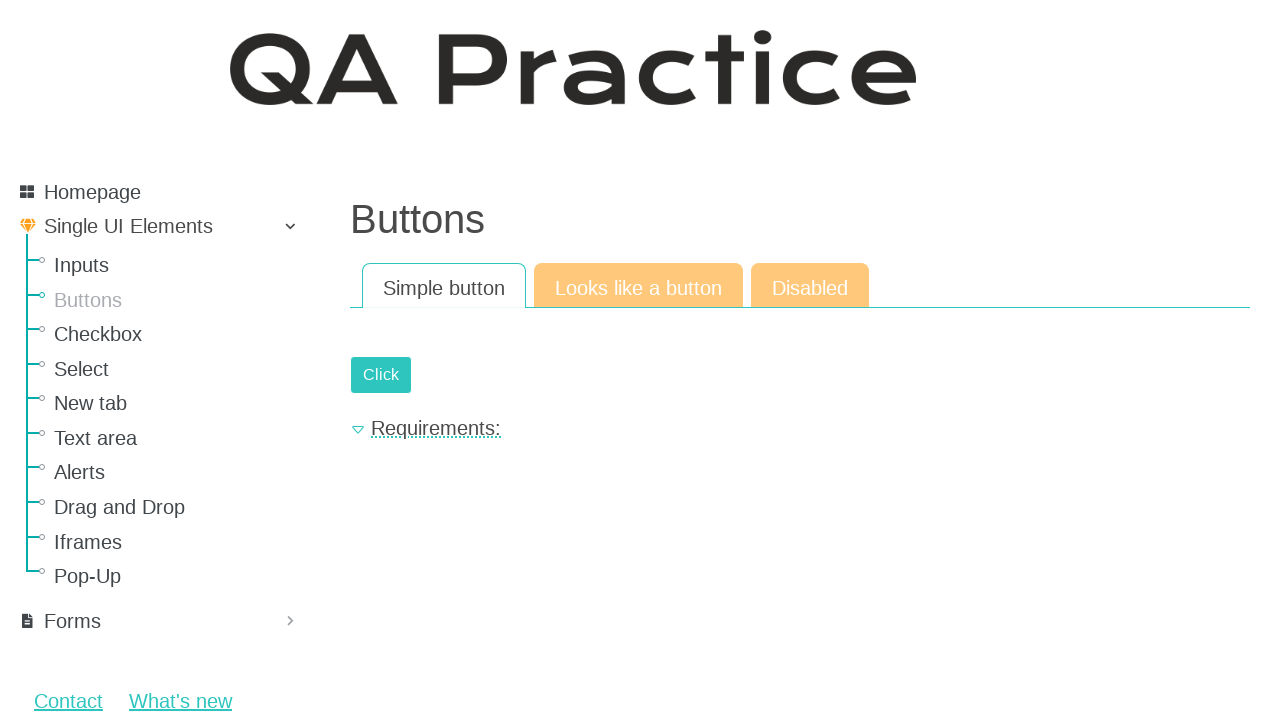

Clicked the primary button at (381, 375) on .btn.btn-primary
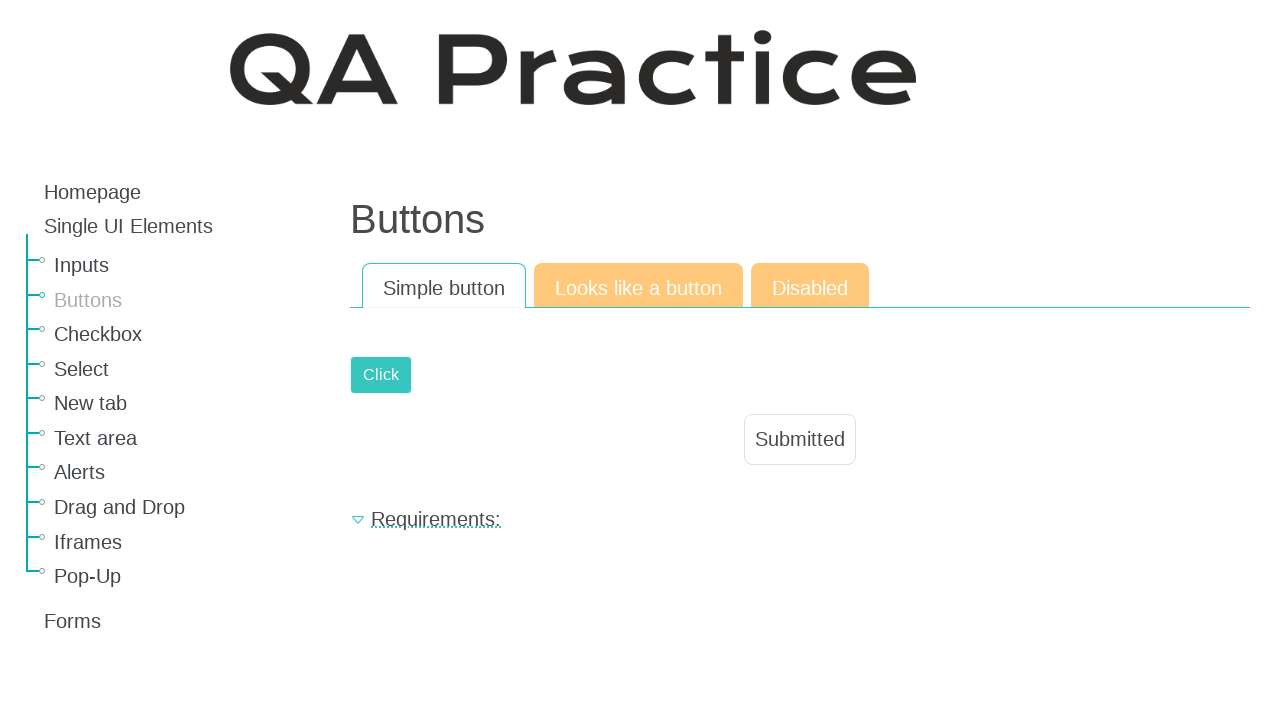

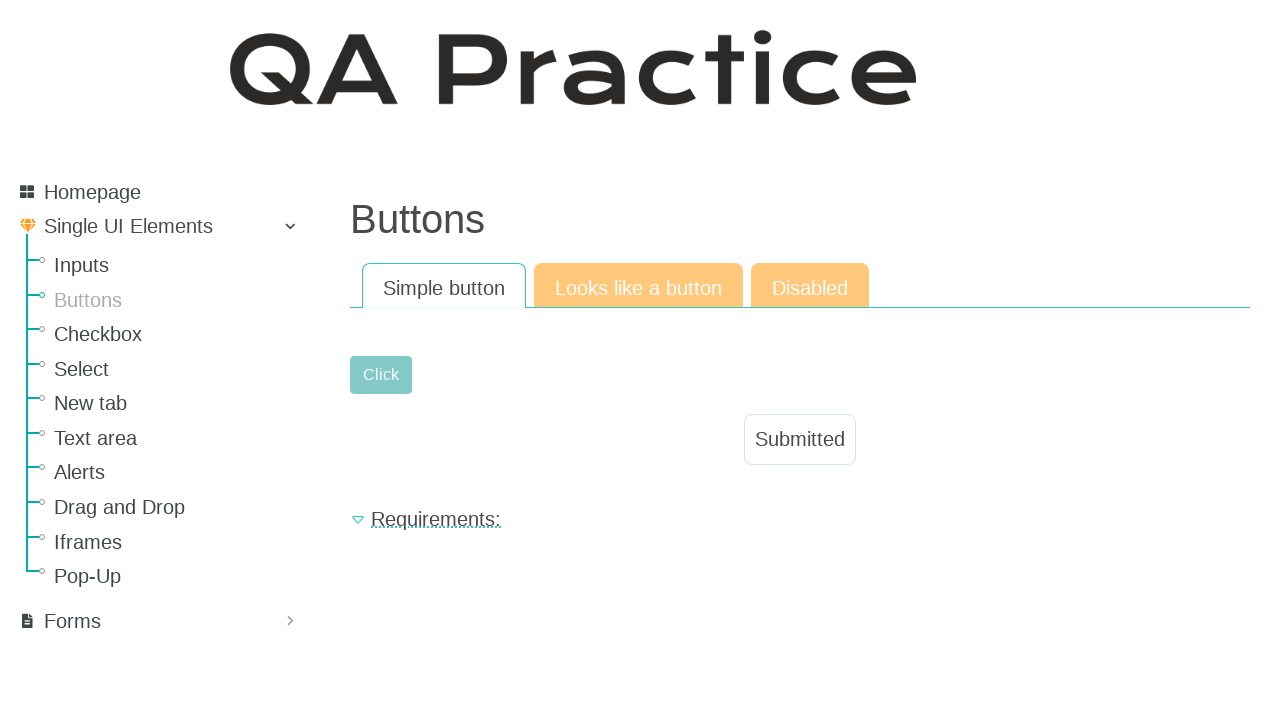